Tests radio button functionality by clicking on male and female radio button options on a test automation practice page

Starting URL: https://testautomationpractice.blogspot.com/

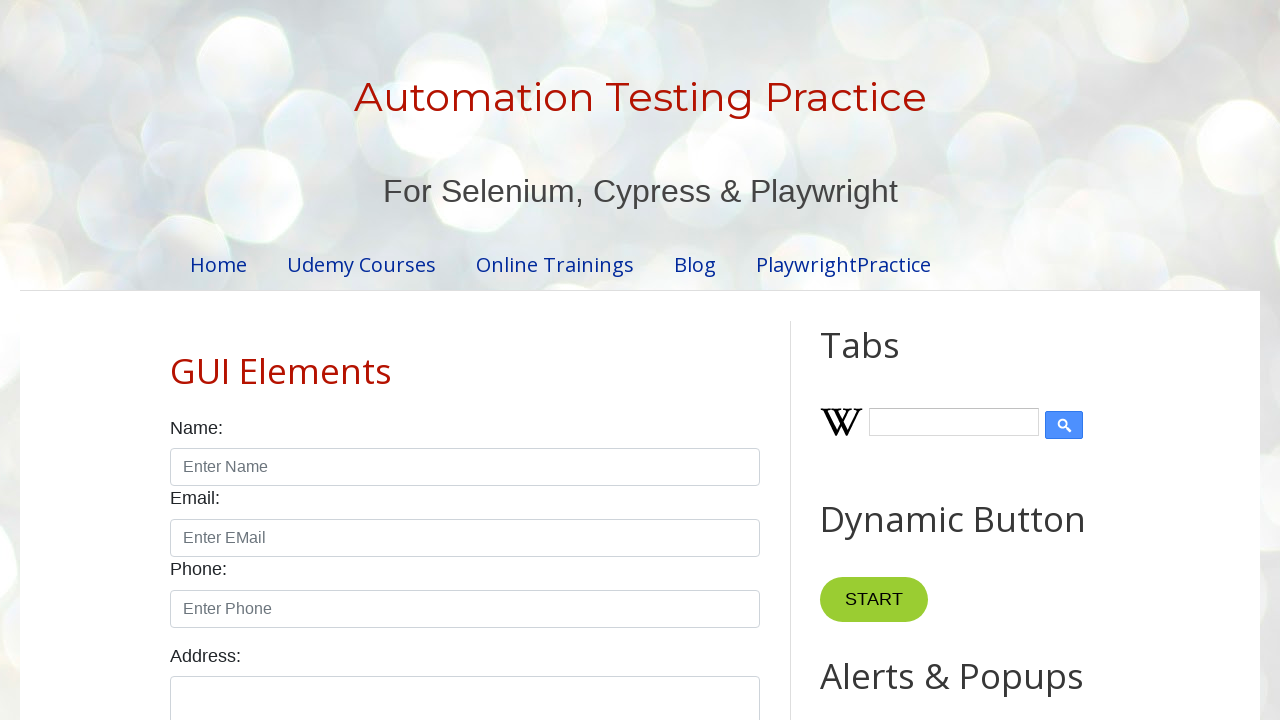

Navigated to test automation practice page
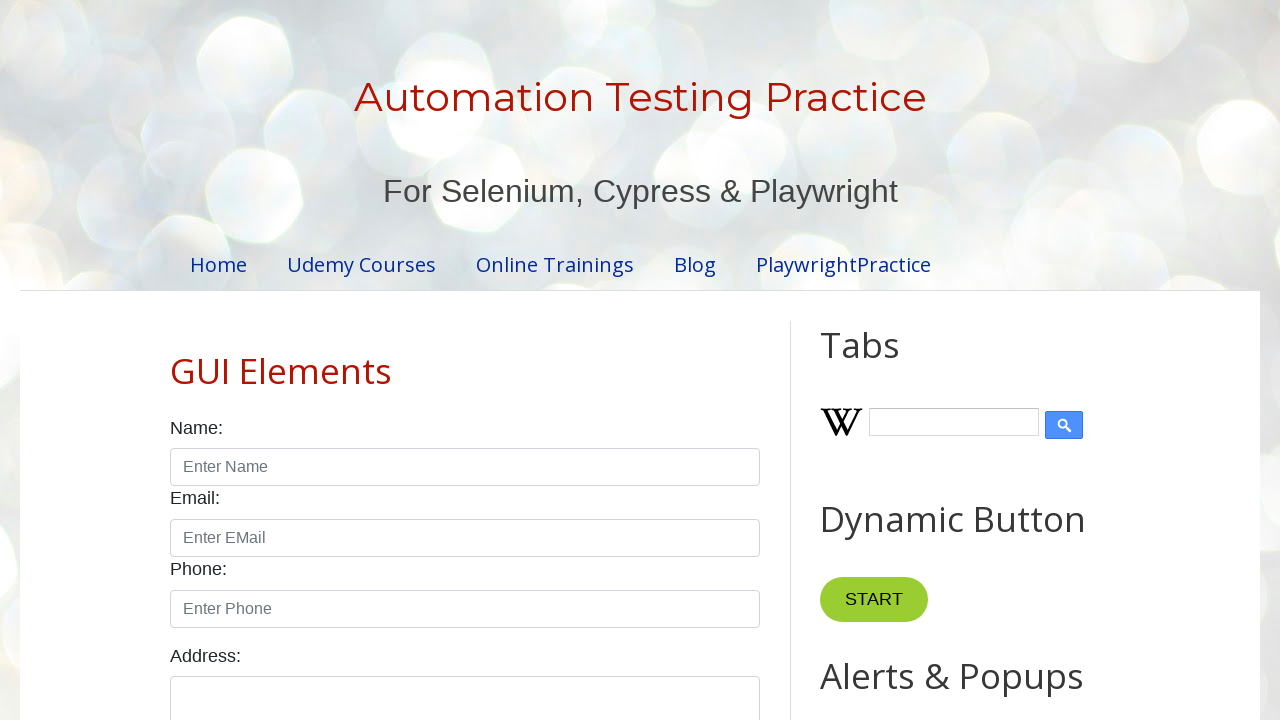

Clicked on male radio button at (176, 360) on #male
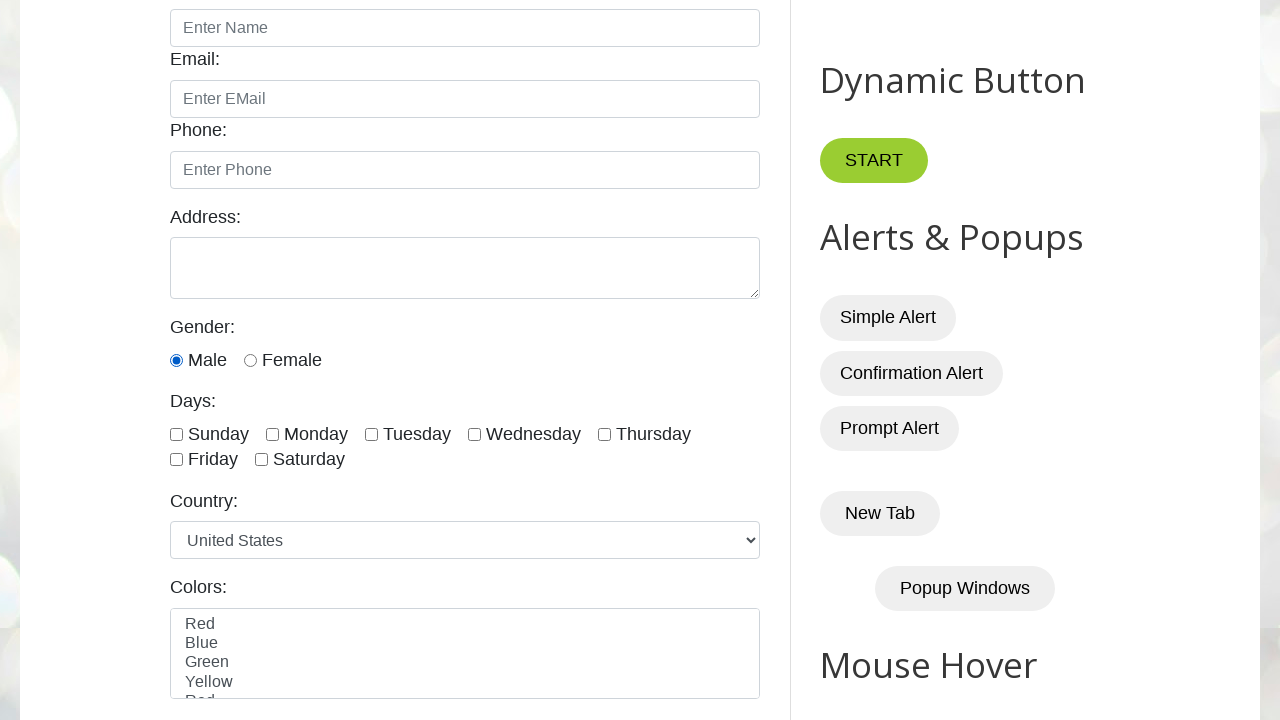

Clicked on female radio button at (250, 360) on #female
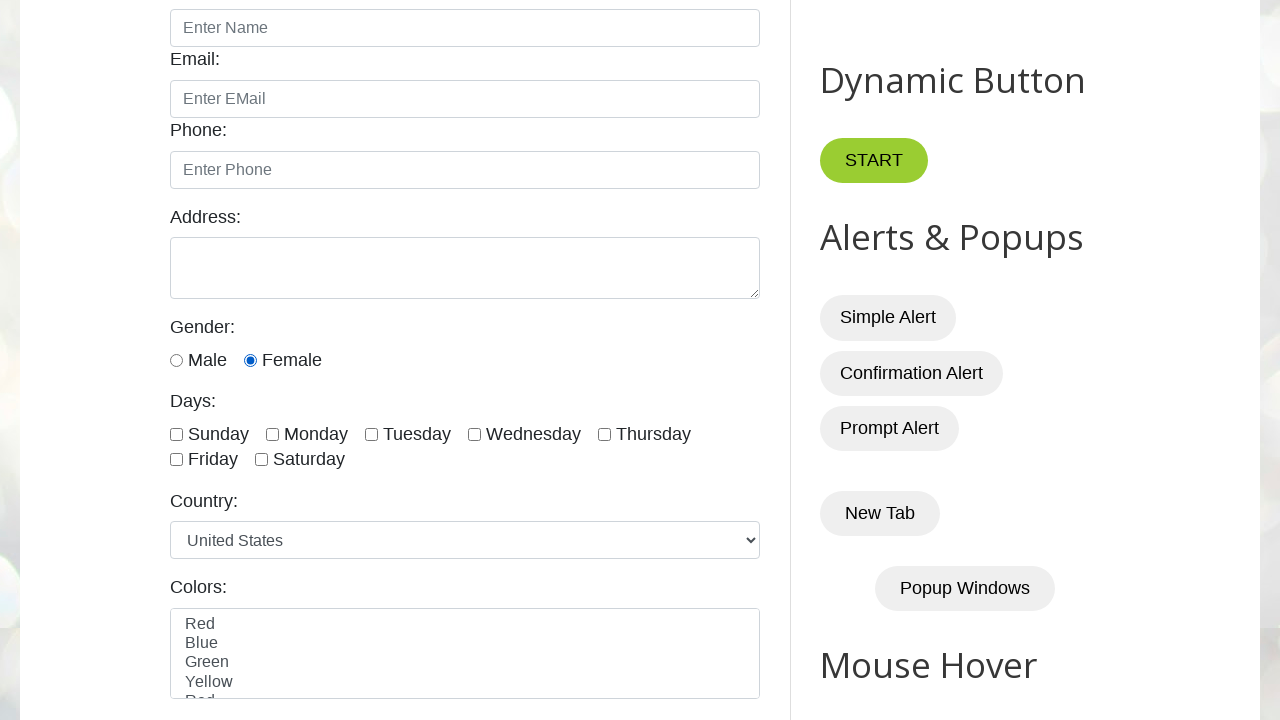

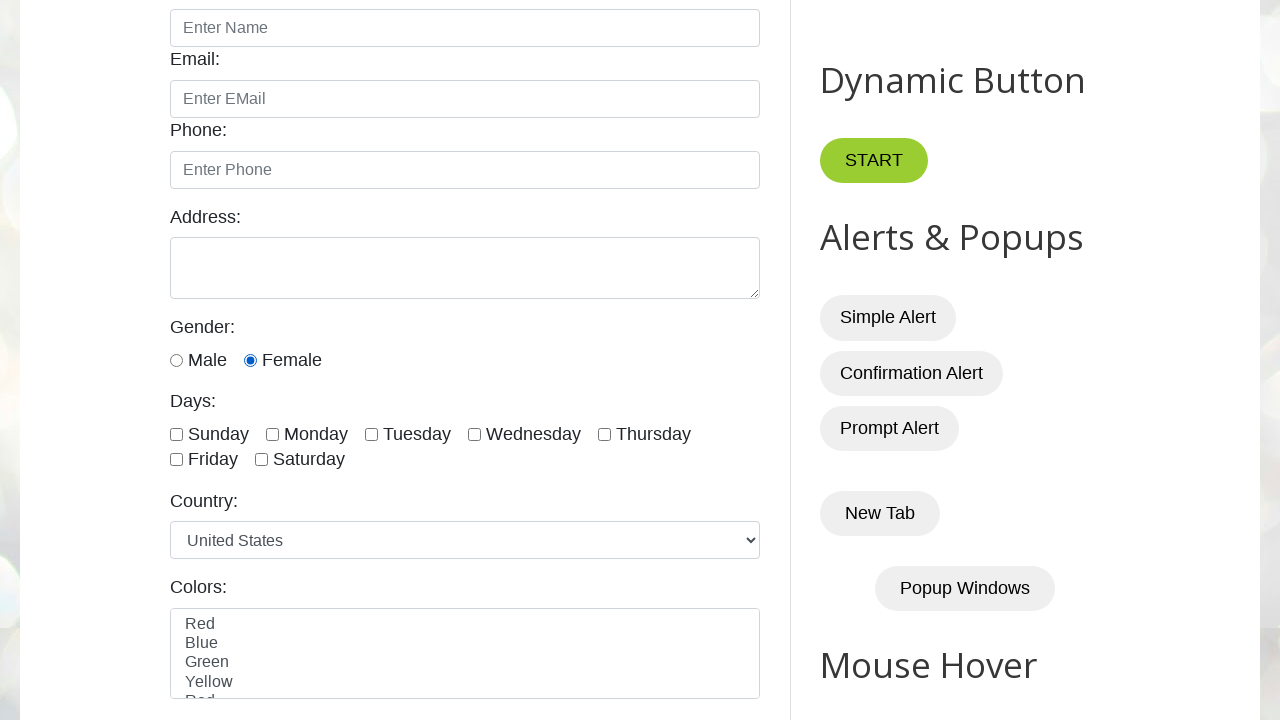